Tests a text box form by filling in name, email, and address fields, submitting the form, and verifying the output displays the entered data correctly.

Starting URL: https://demoqa.com/text-box

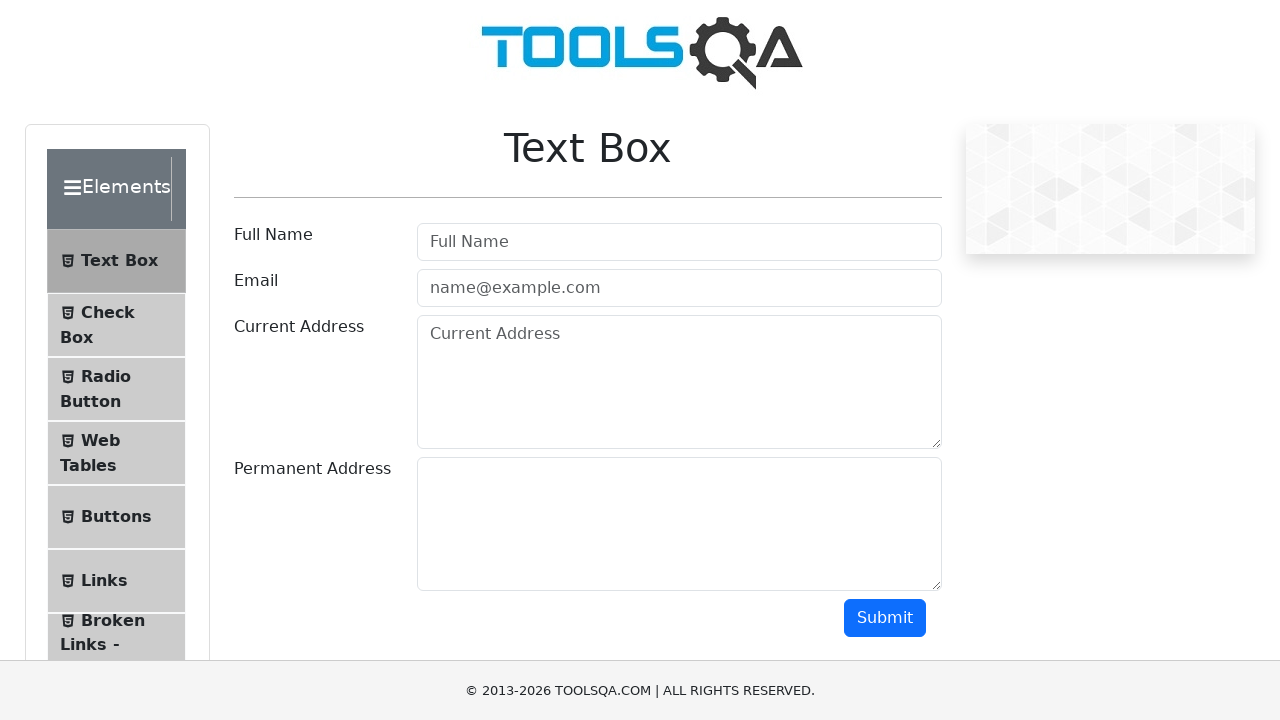

Waited for name input field to load
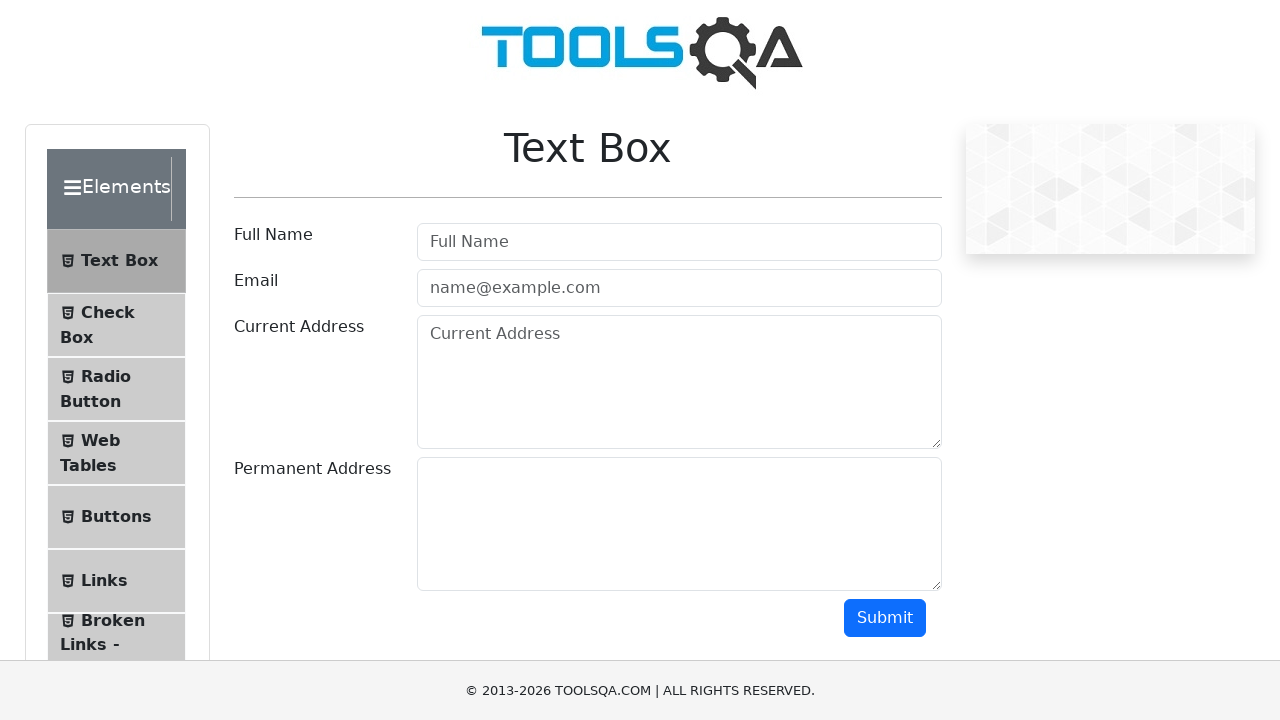

Filled name field with 'Marcus Thompson' on #userName
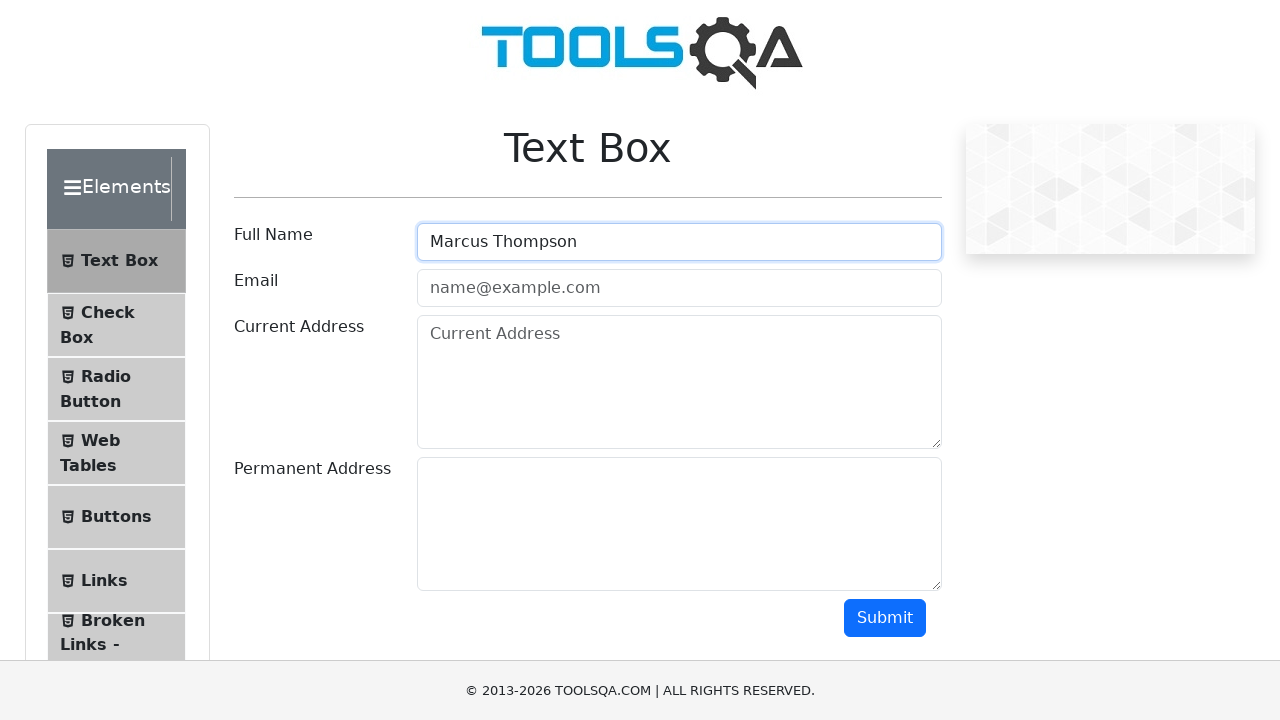

Filled email field with 'marcus.thompson@example.com' on #userEmail
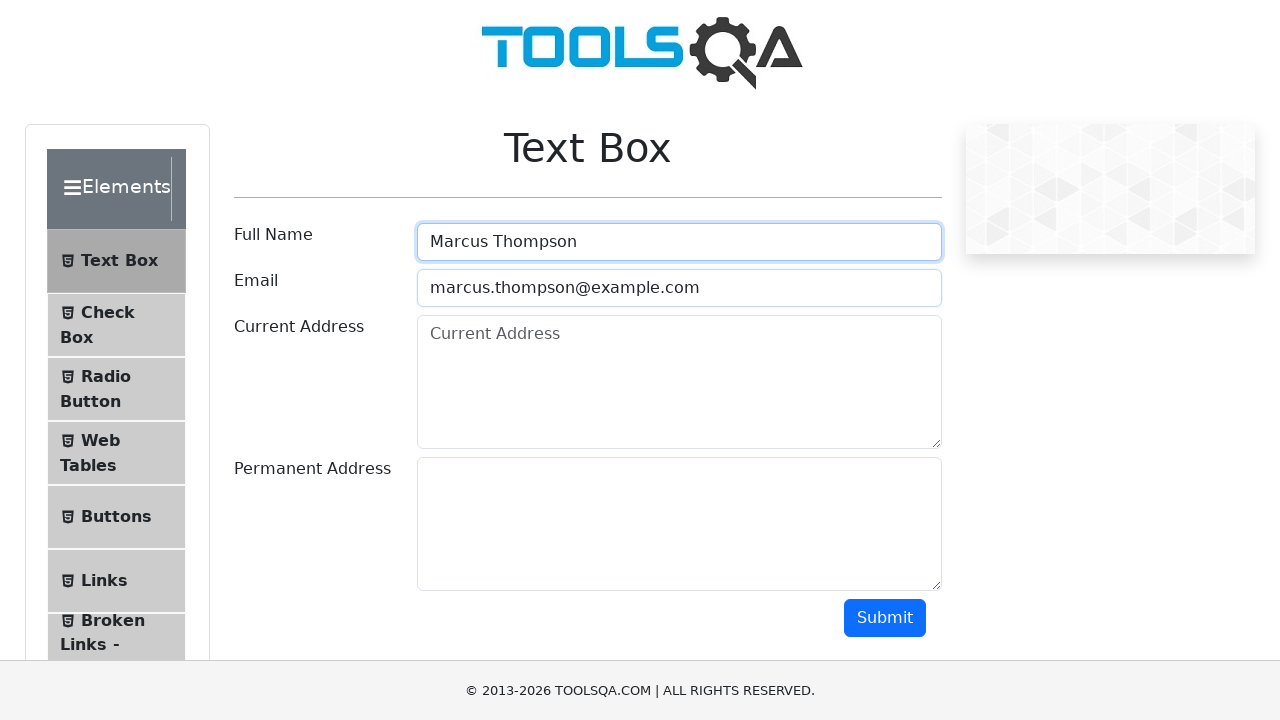

Filled address field with '123 Oak Street, Springfield' on #currentAddress
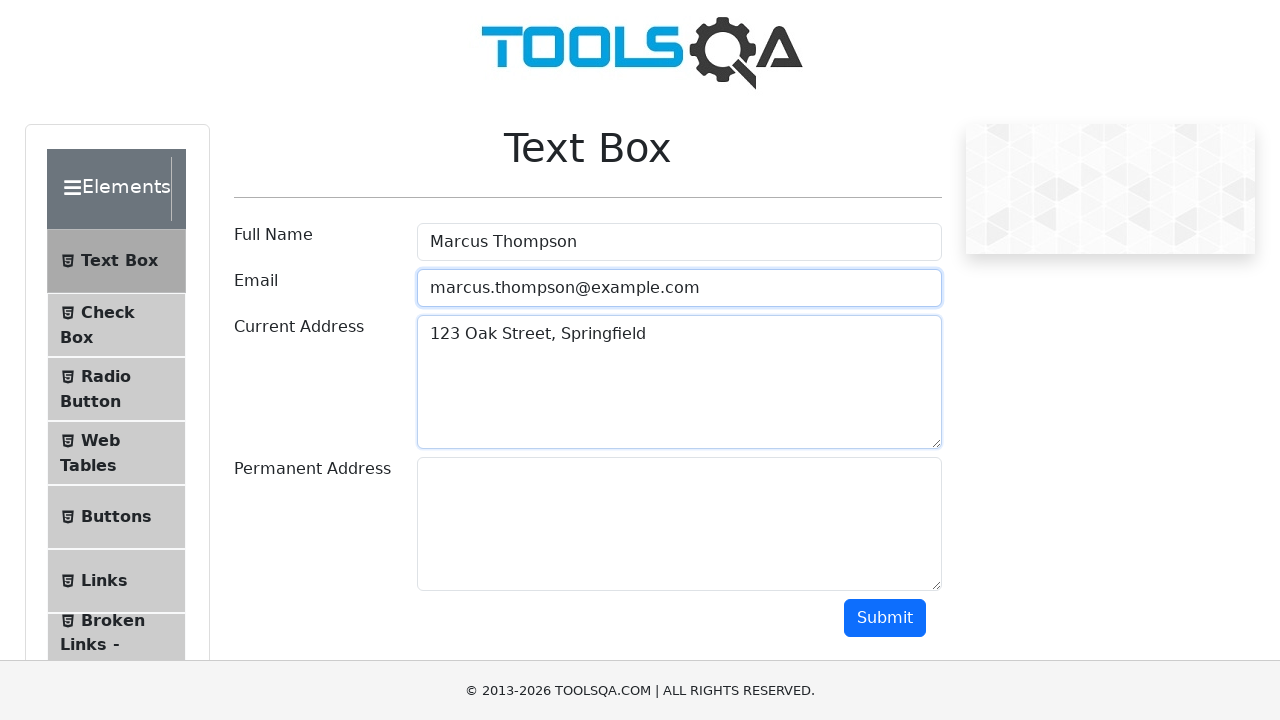

Clicked submit button to submit the form at (885, 618) on #submit
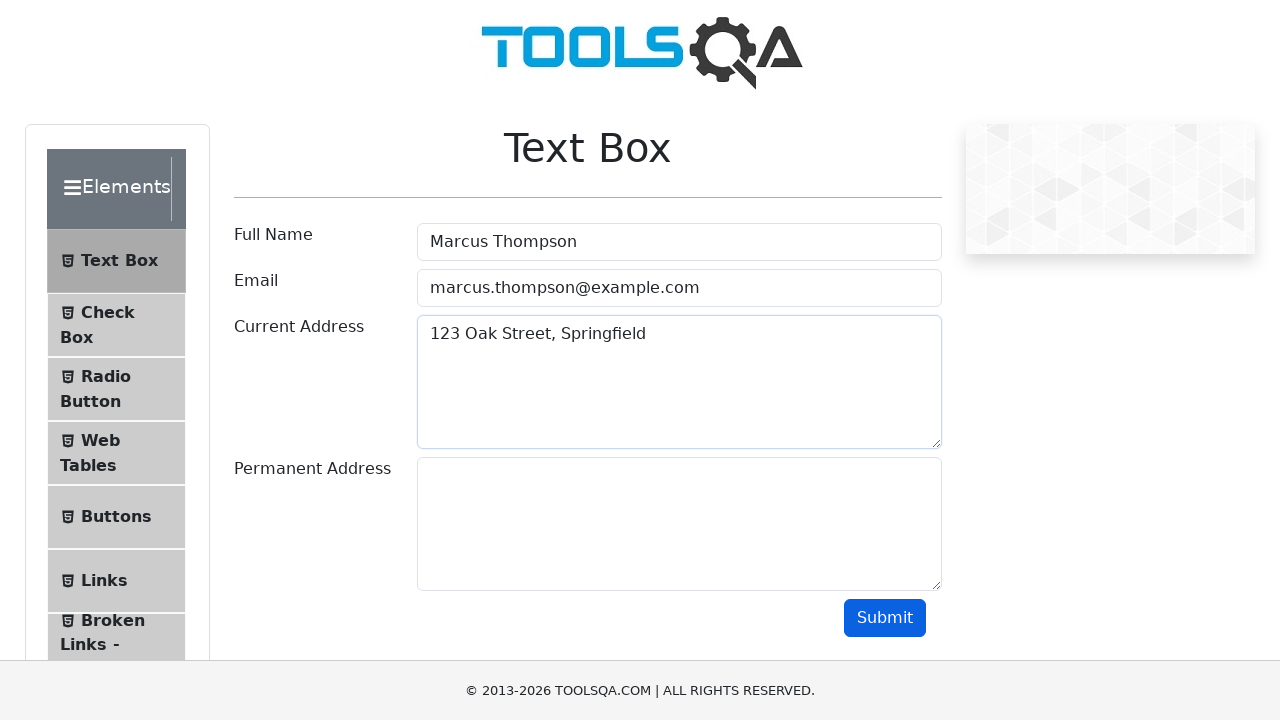

Waited for name output to display
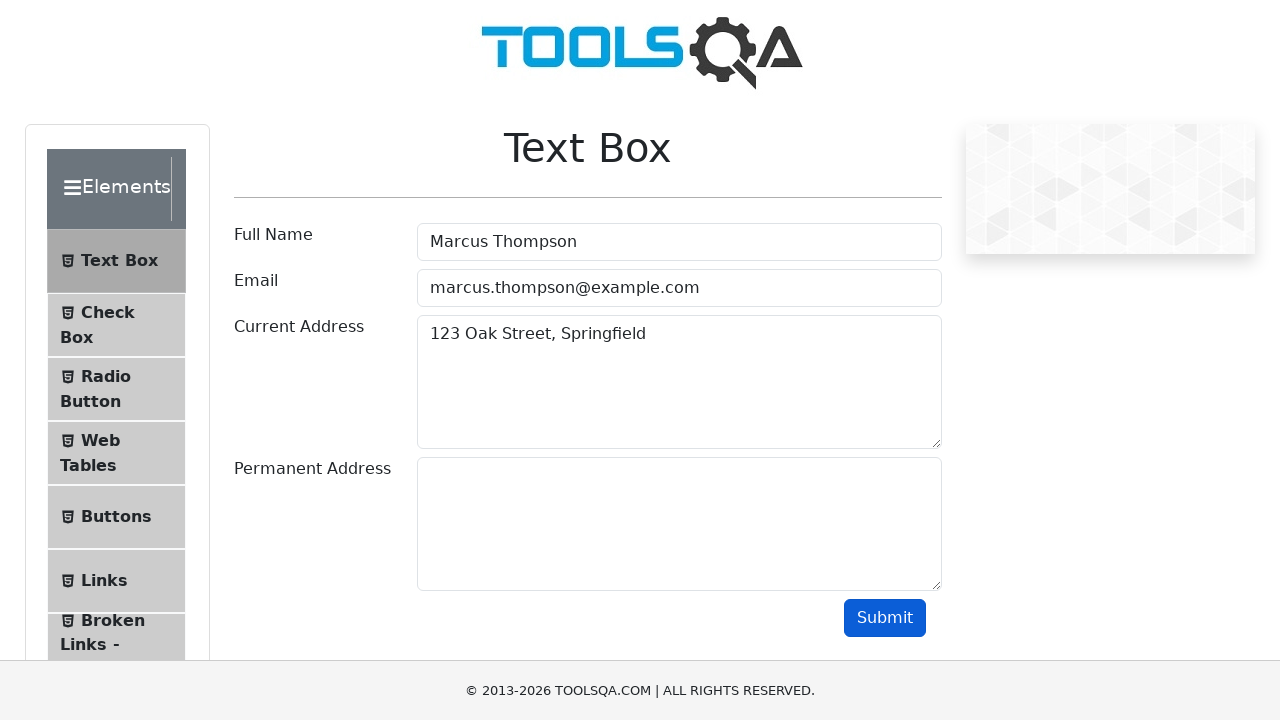

Located name output element
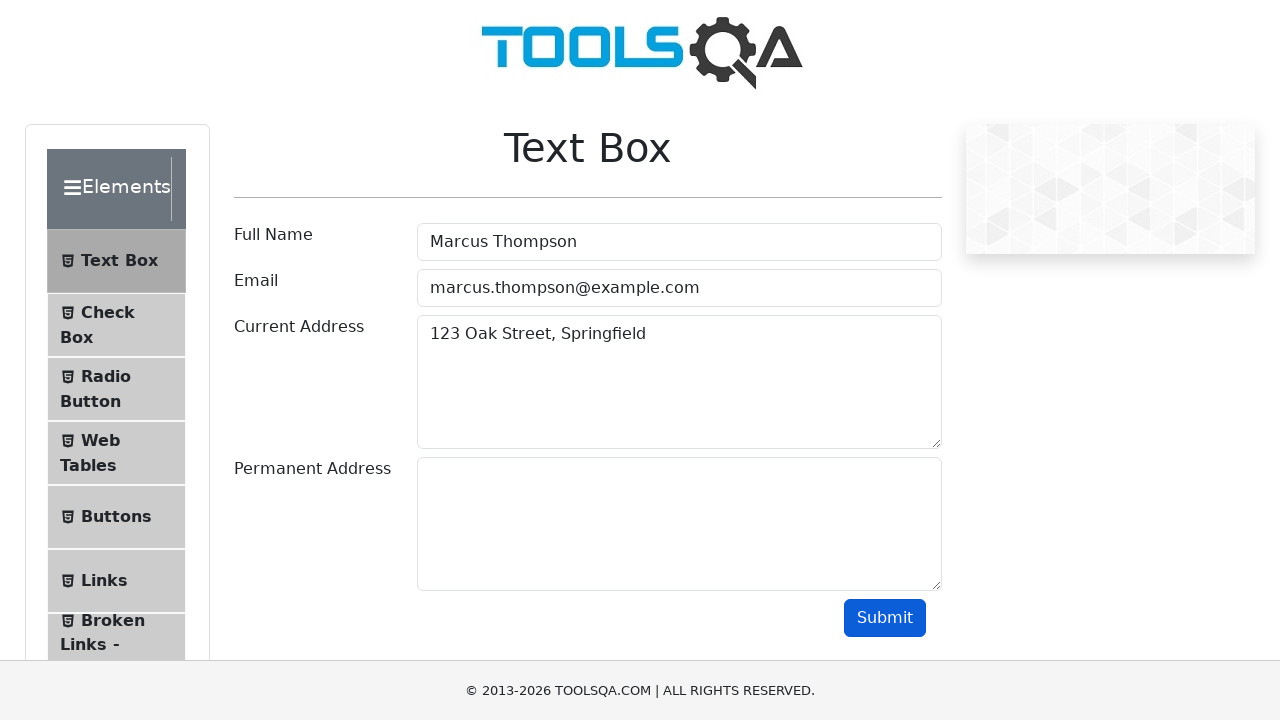

Verified name output contains 'Marcus Thompson'
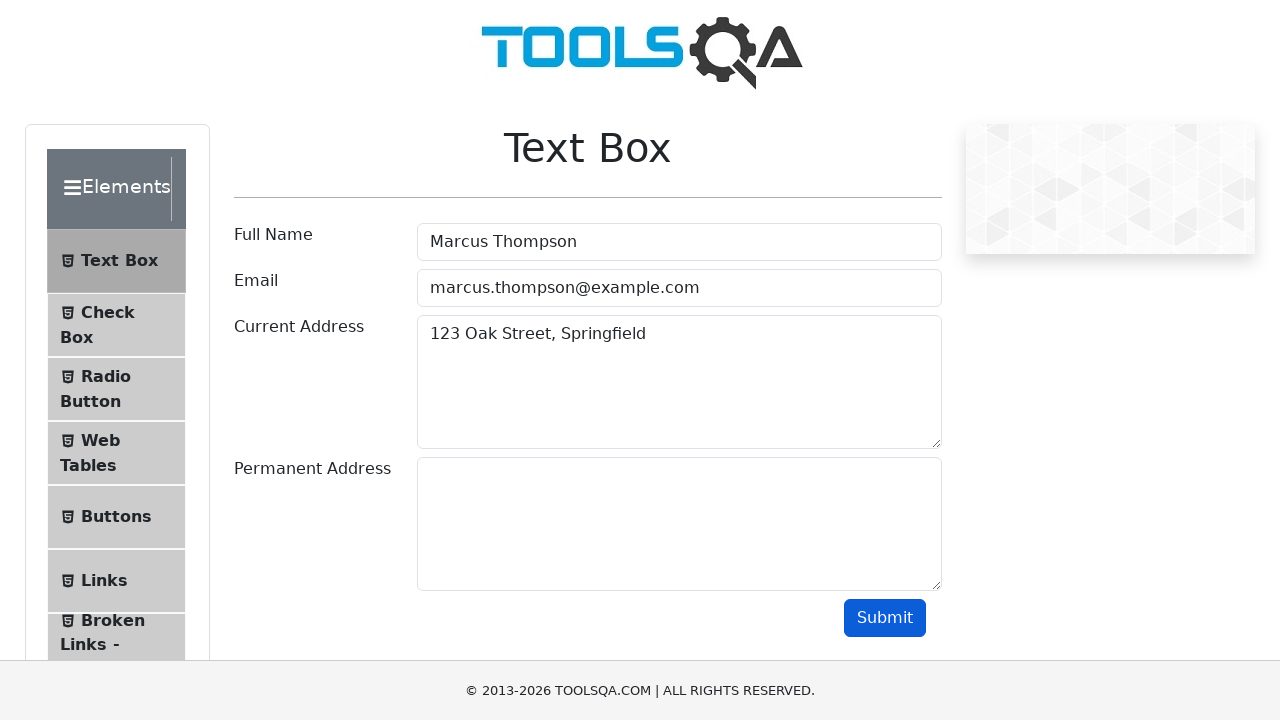

Located email output element
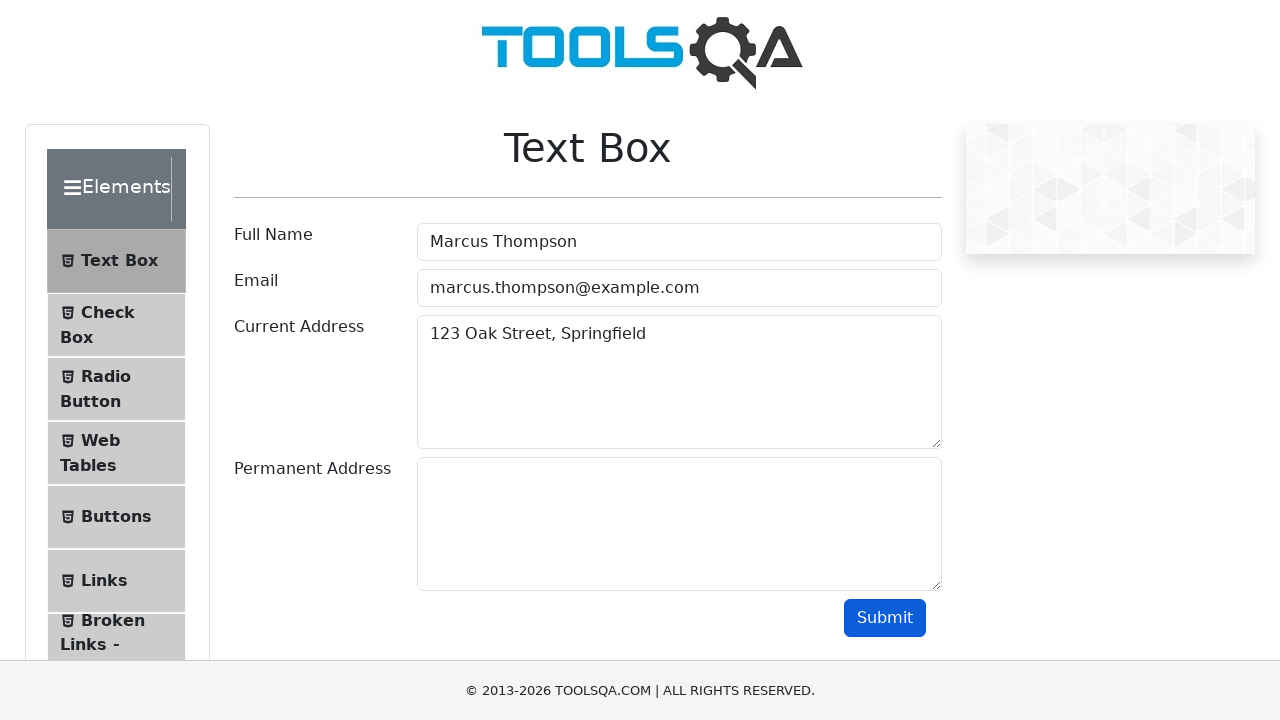

Verified email output contains 'marcus.thompson@example.com'
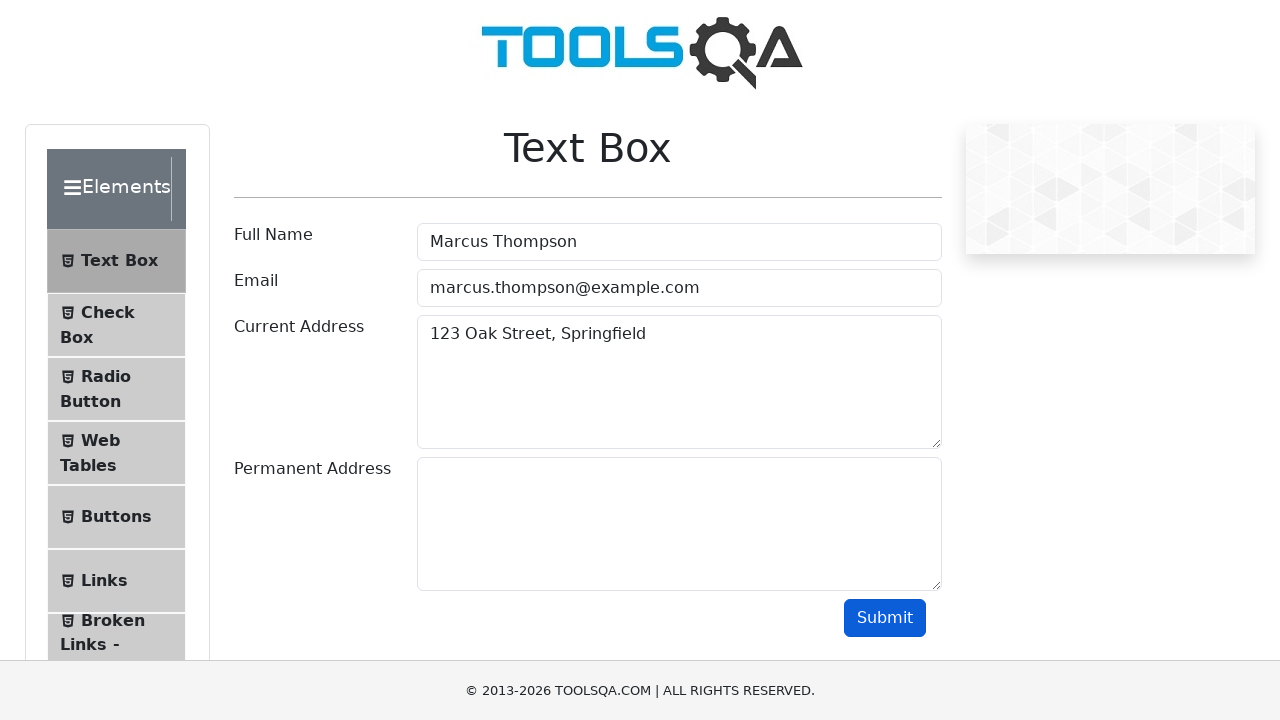

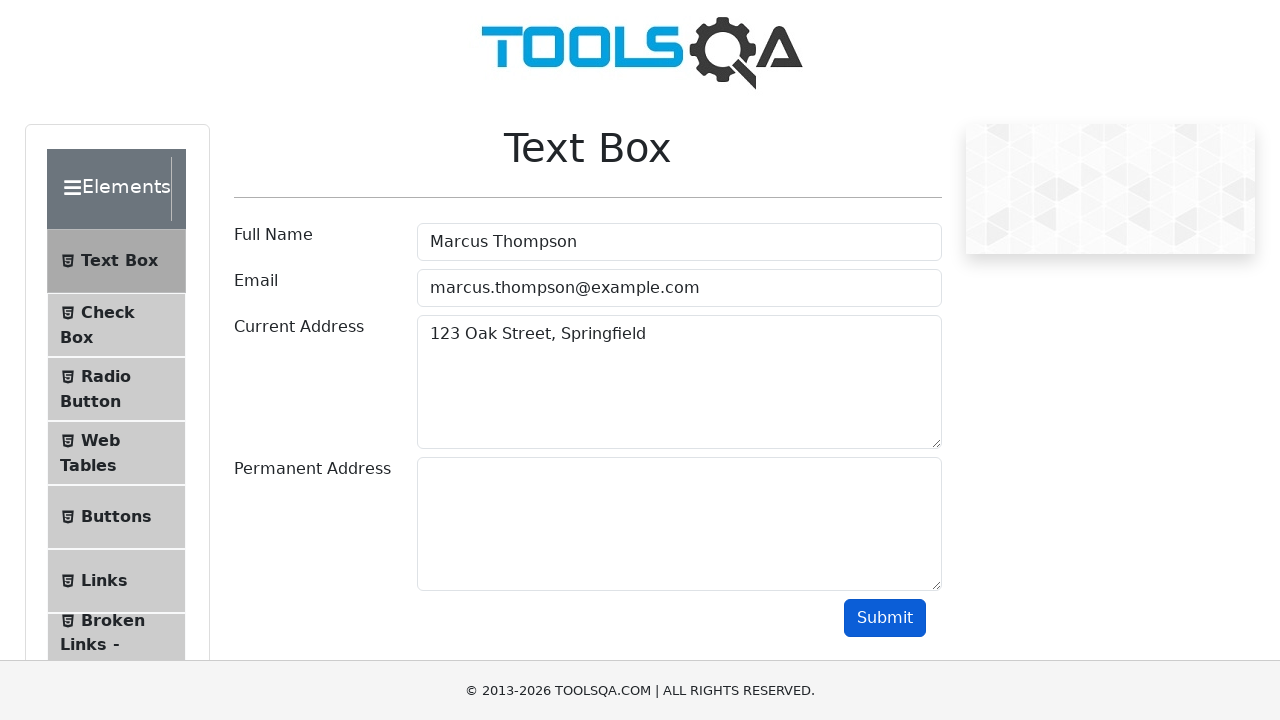